Tests the search functionality on MasOnline (ChangoMas) Argentina's e-commerce site by entering a product search query and verifying results load

Starting URL: https://www.masonline.com.ar/

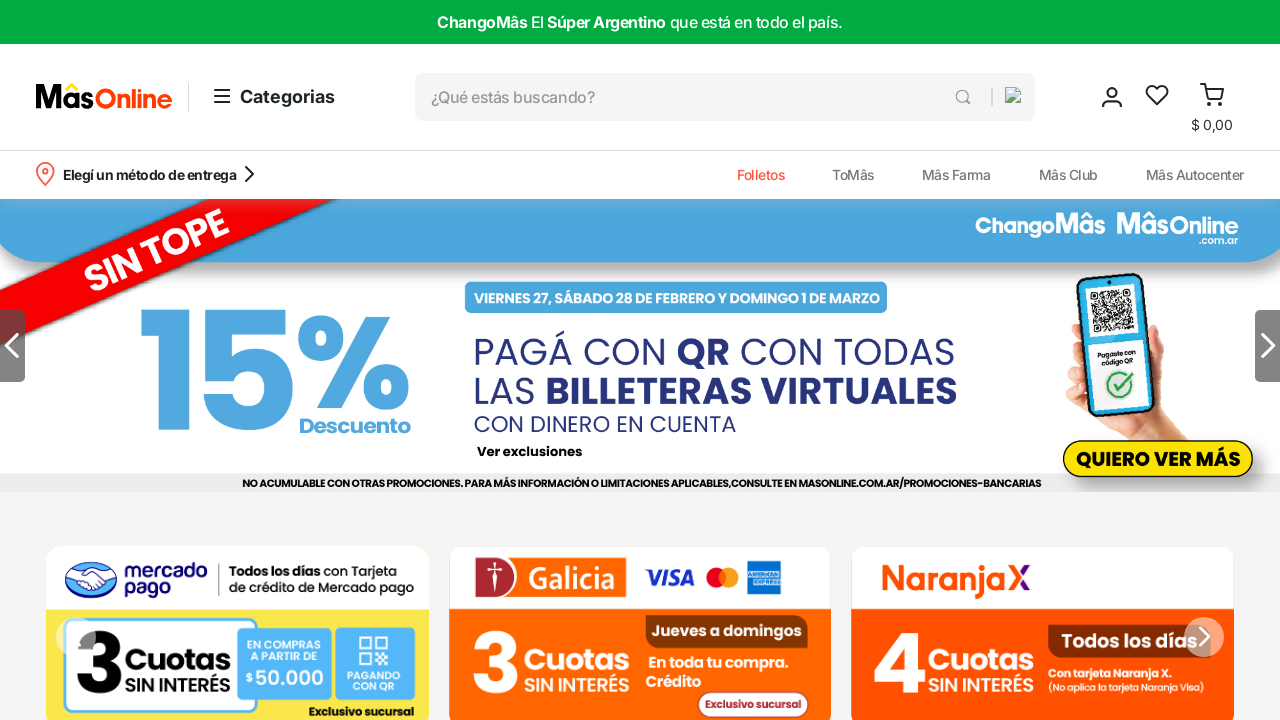

Waited for page to load (networkidle)
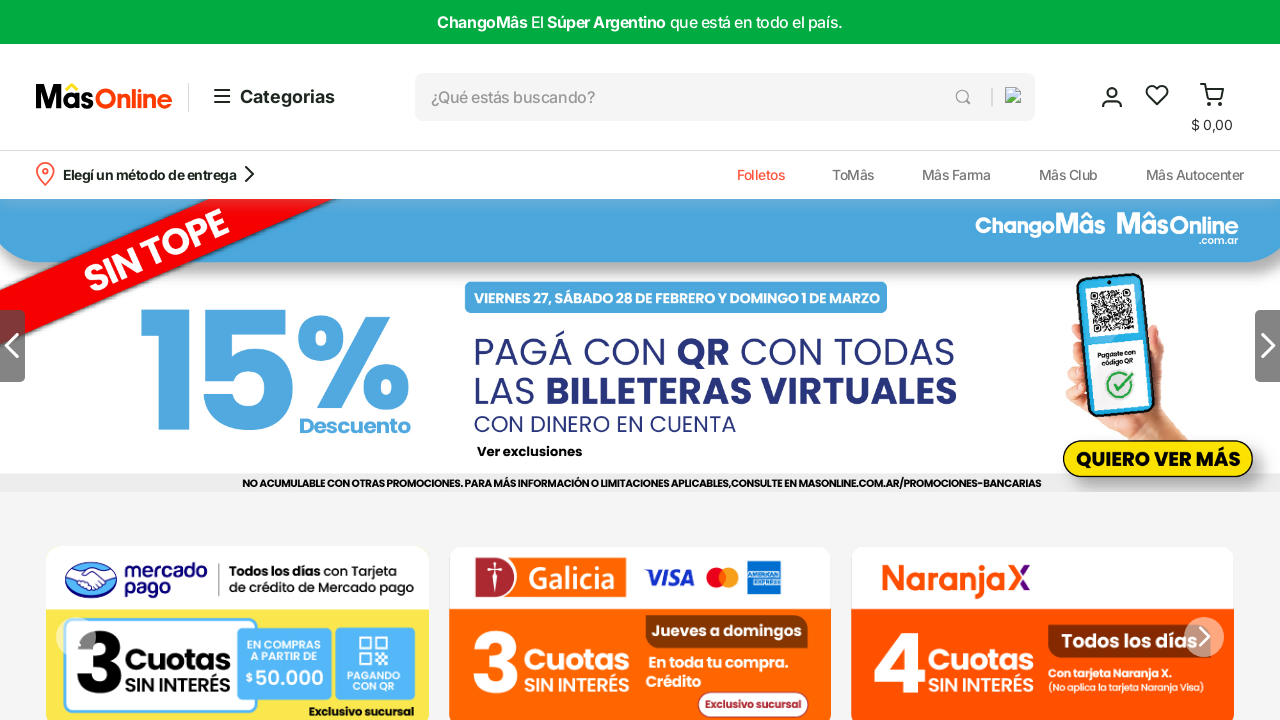

Filled search input with 'arroz' on input[type="text"]
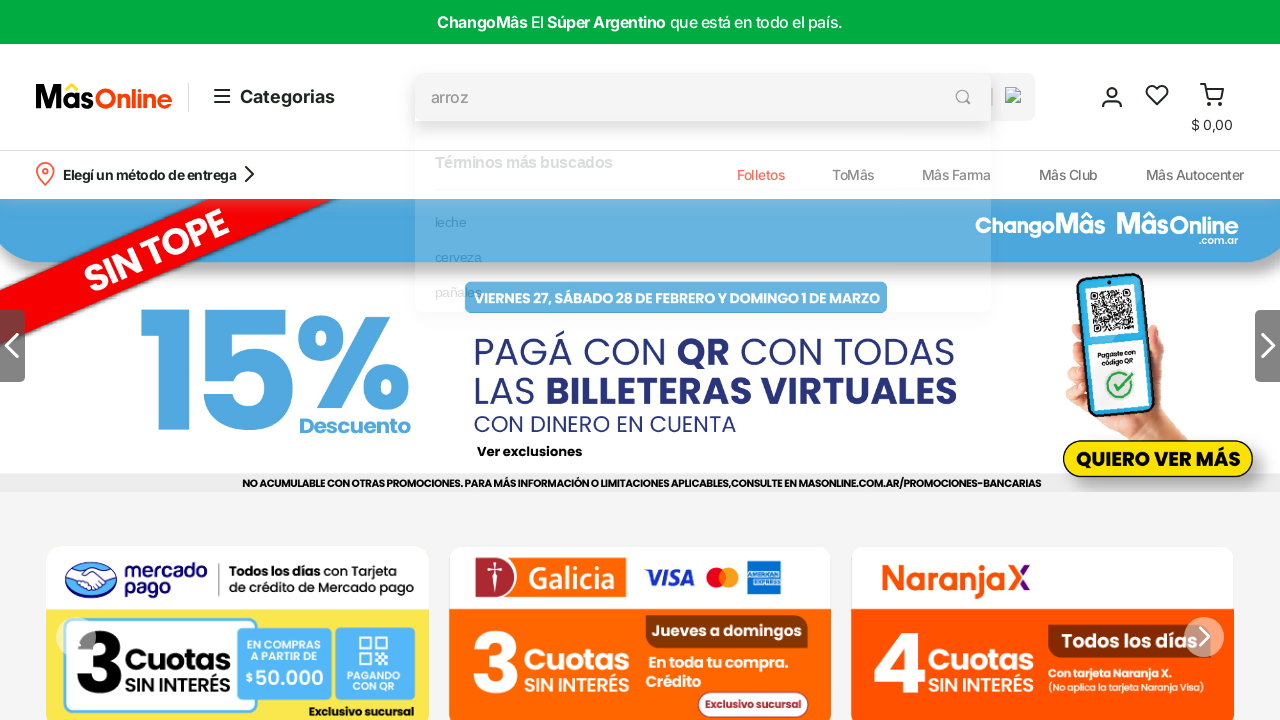

Pressed Enter to submit search query on input[type="text"]
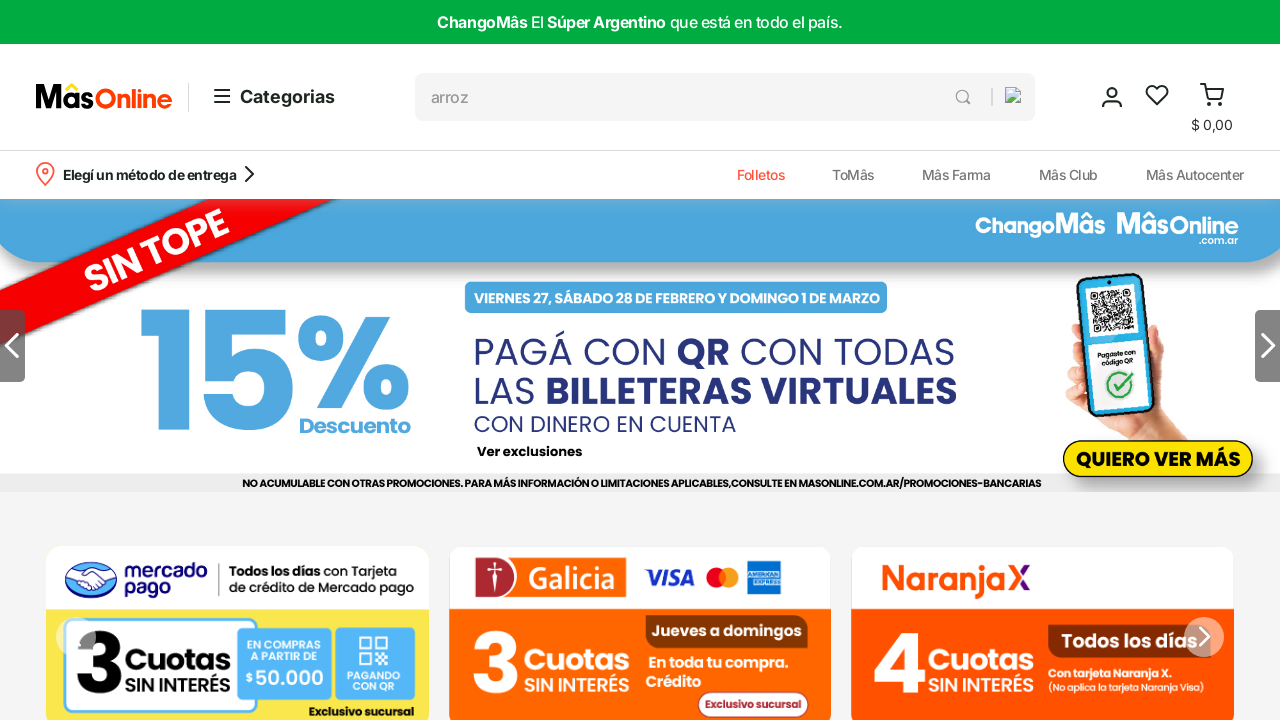

Product results loaded successfully
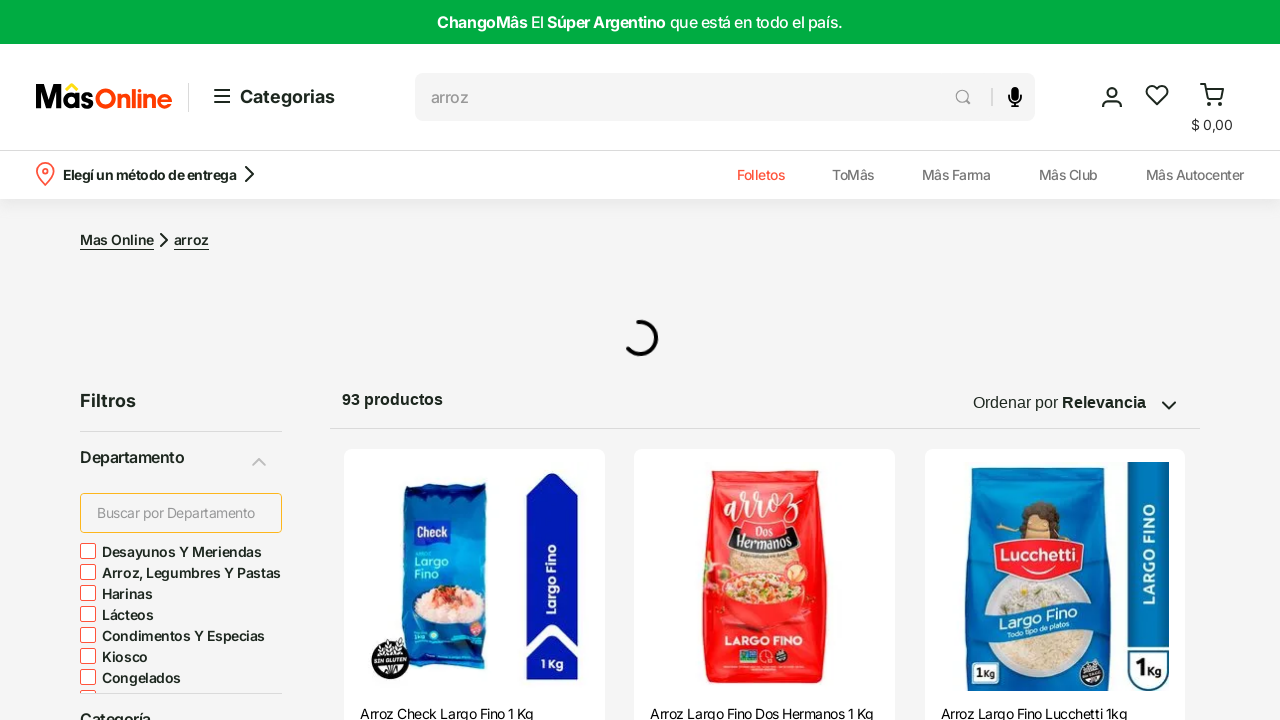

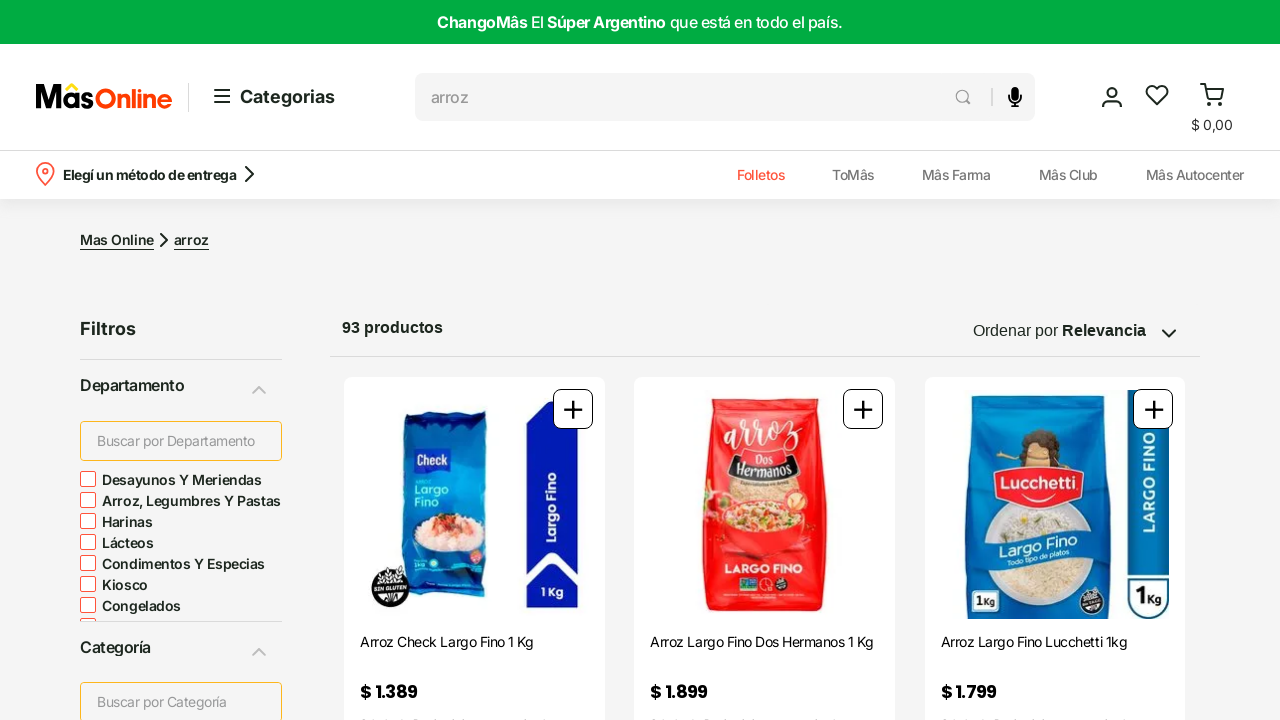